Tests an e-commerce site by searching for vegetables, adding specific items to cart, and proceeding through checkout

Starting URL: https://rahulshettyacademy.com/seleniumPractise/#/

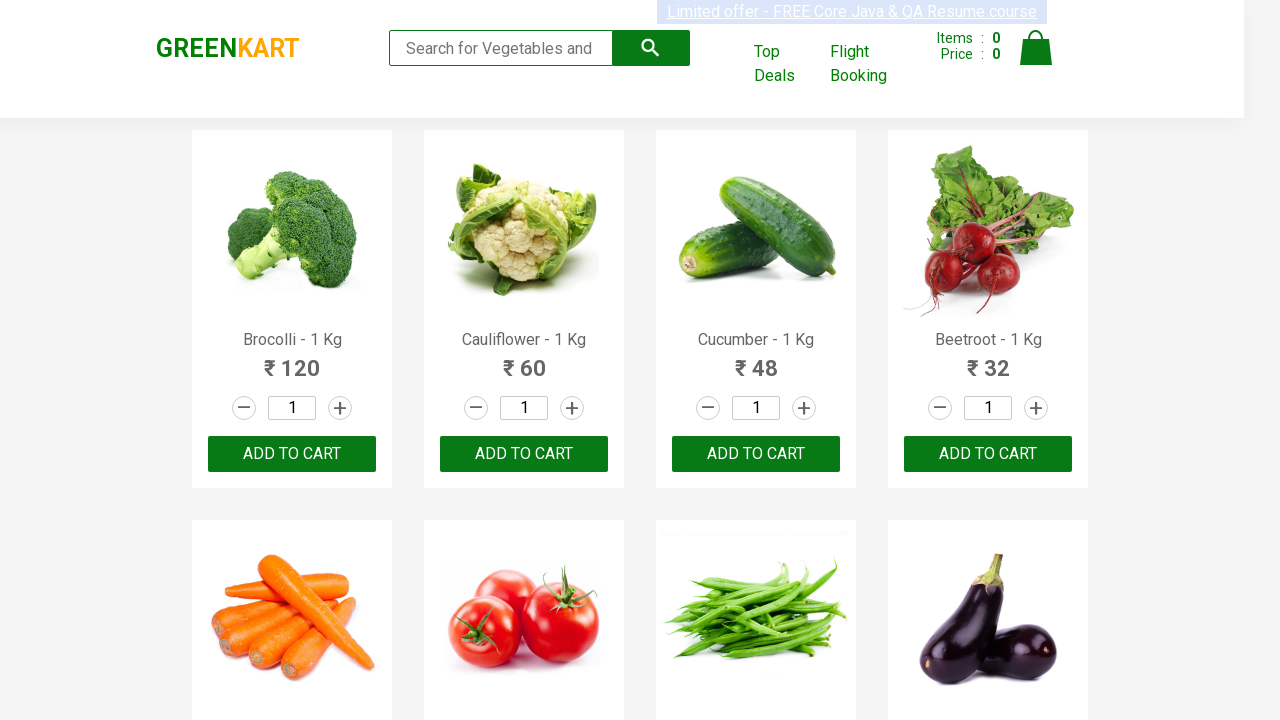

Filled search field with 'Ca' to filter vegetables on input[type='search']
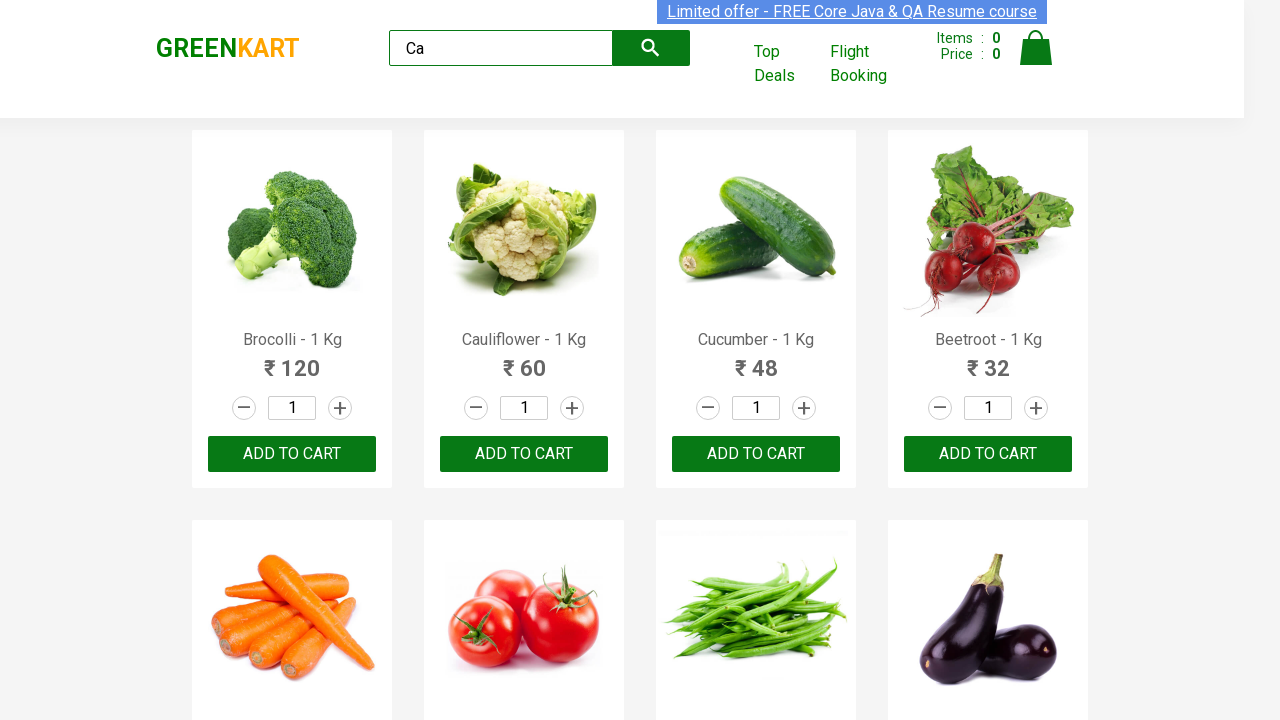

Filtered products loaded and visible
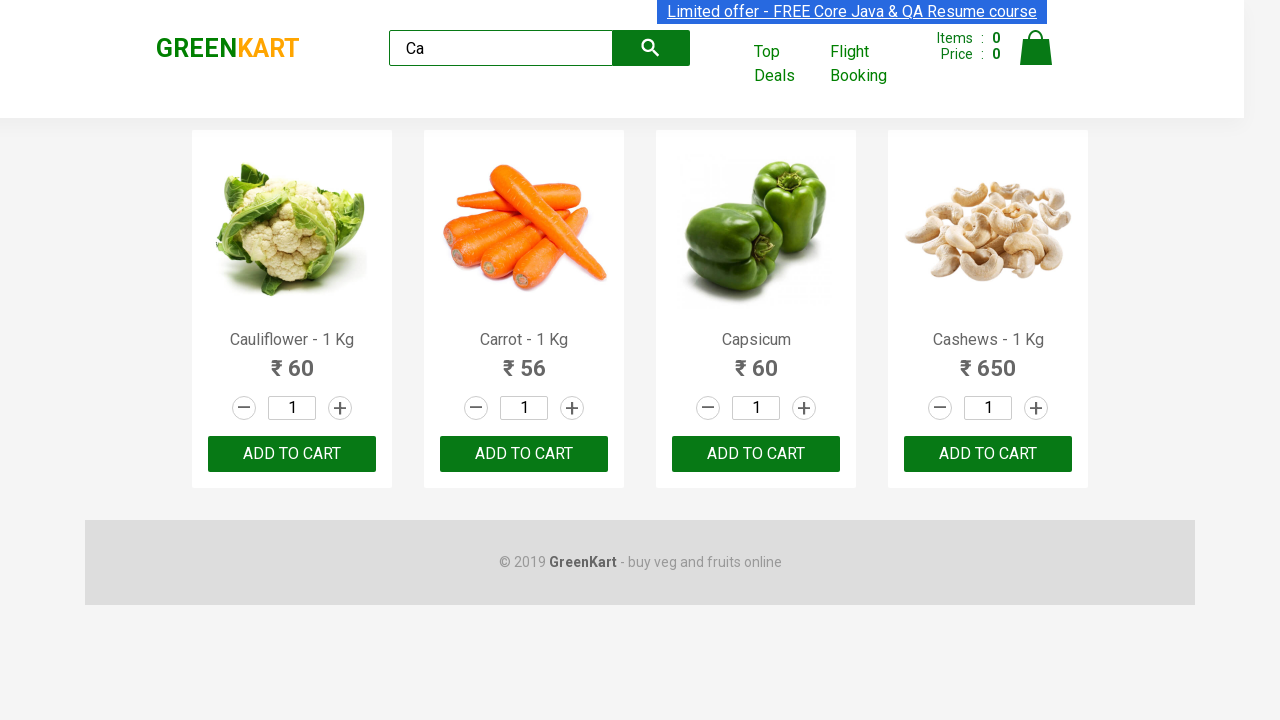

Clicked ADD TO CART button for second product at (524, 454) on .products .product >> nth=1 >> internal:text="ADD TO CART"i
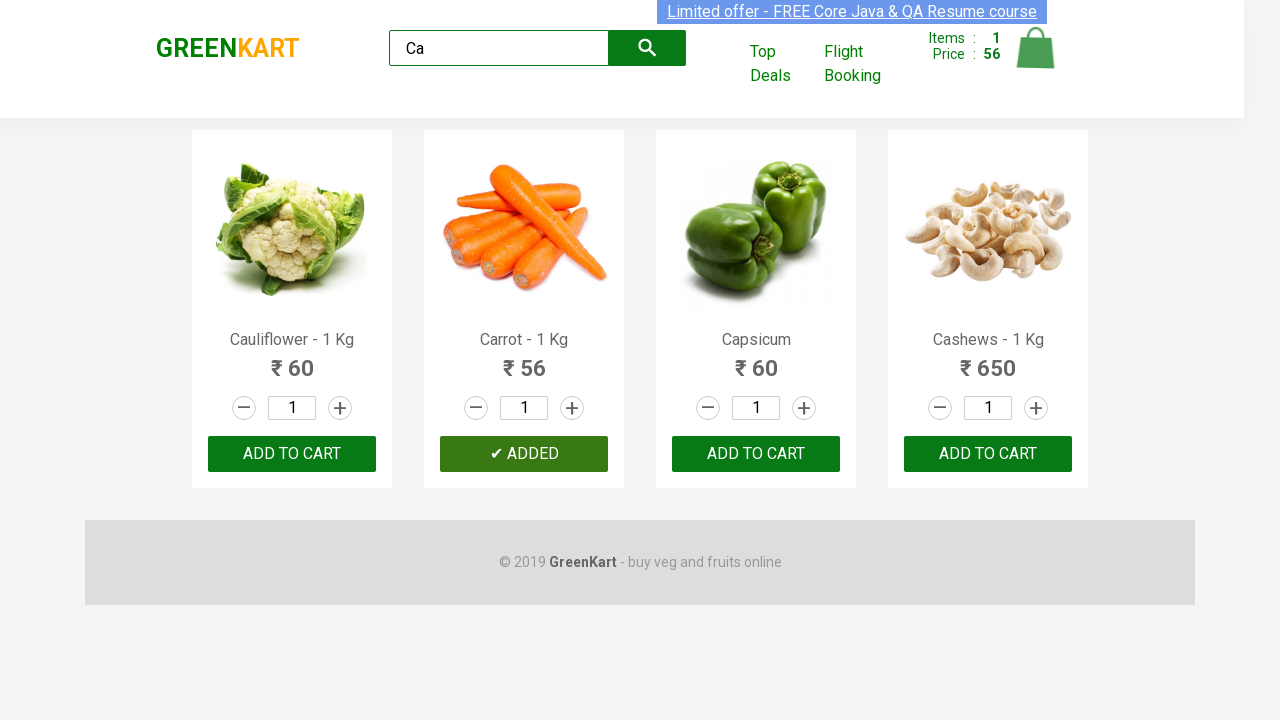

Added Cashews to cart at (988, 454) on .products .product >> nth=3 >> button
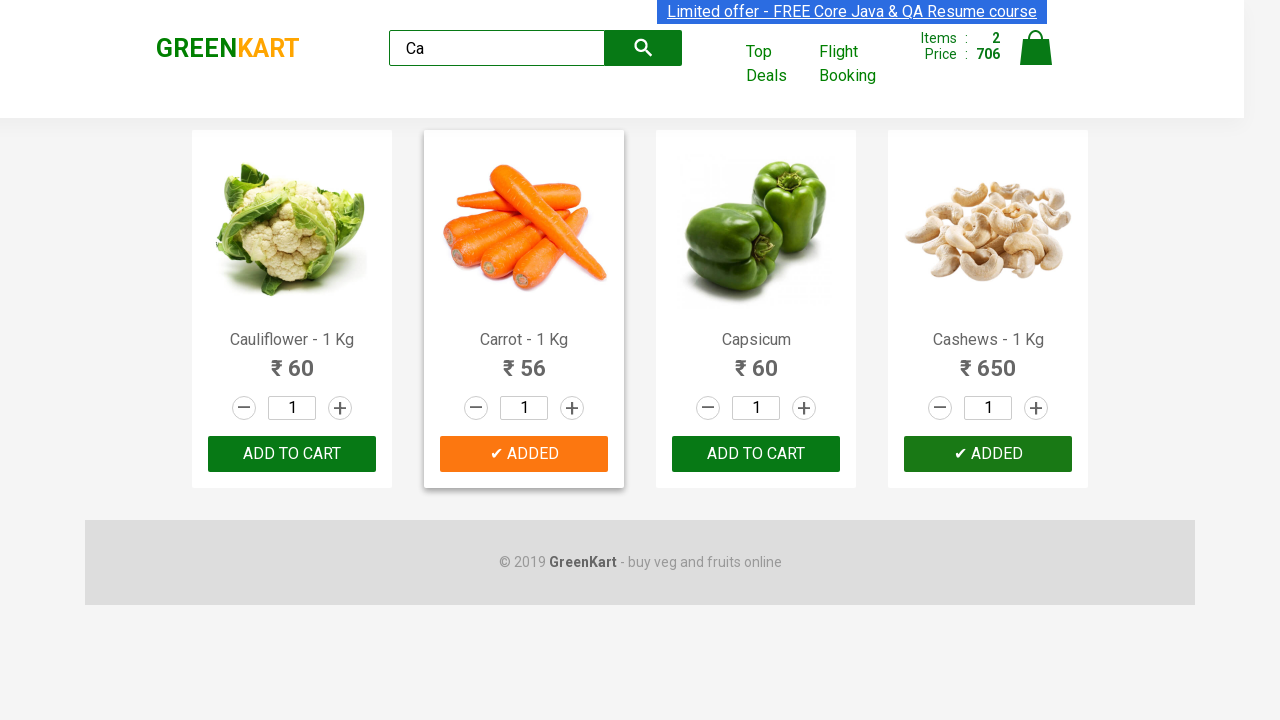

Added Capsicum to cart at (756, 454) on .products .product >> nth=2 >> button
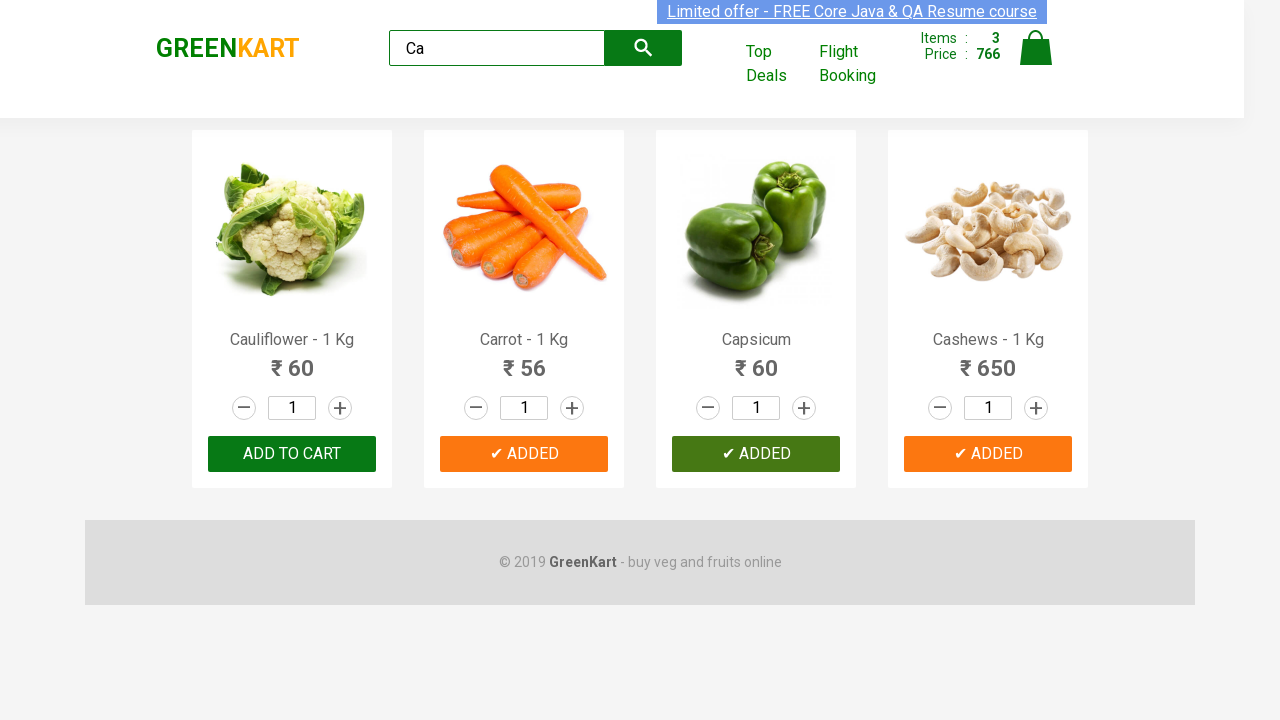

Clicked cart icon to view cart at (1036, 59) on .cart-icon
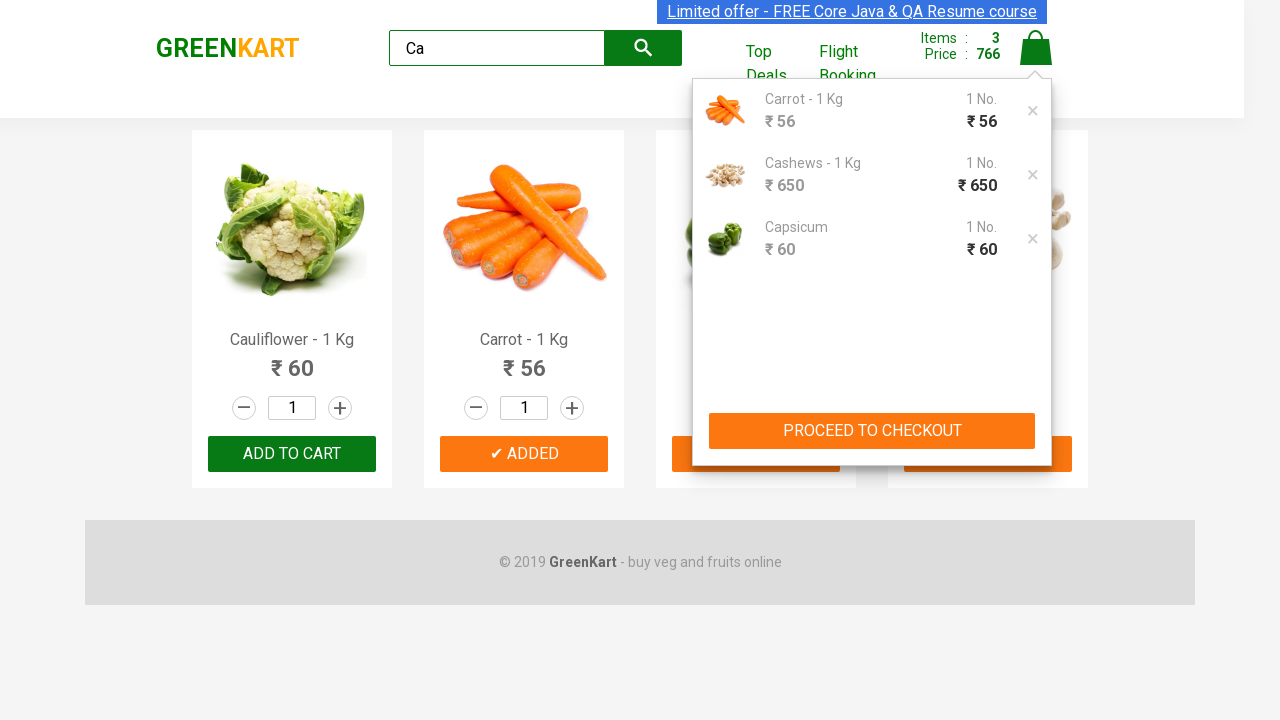

Clicked PROCEED TO CHECKOUT button at (872, 431) on internal:text="PROCEED TO CHECKOUT"i
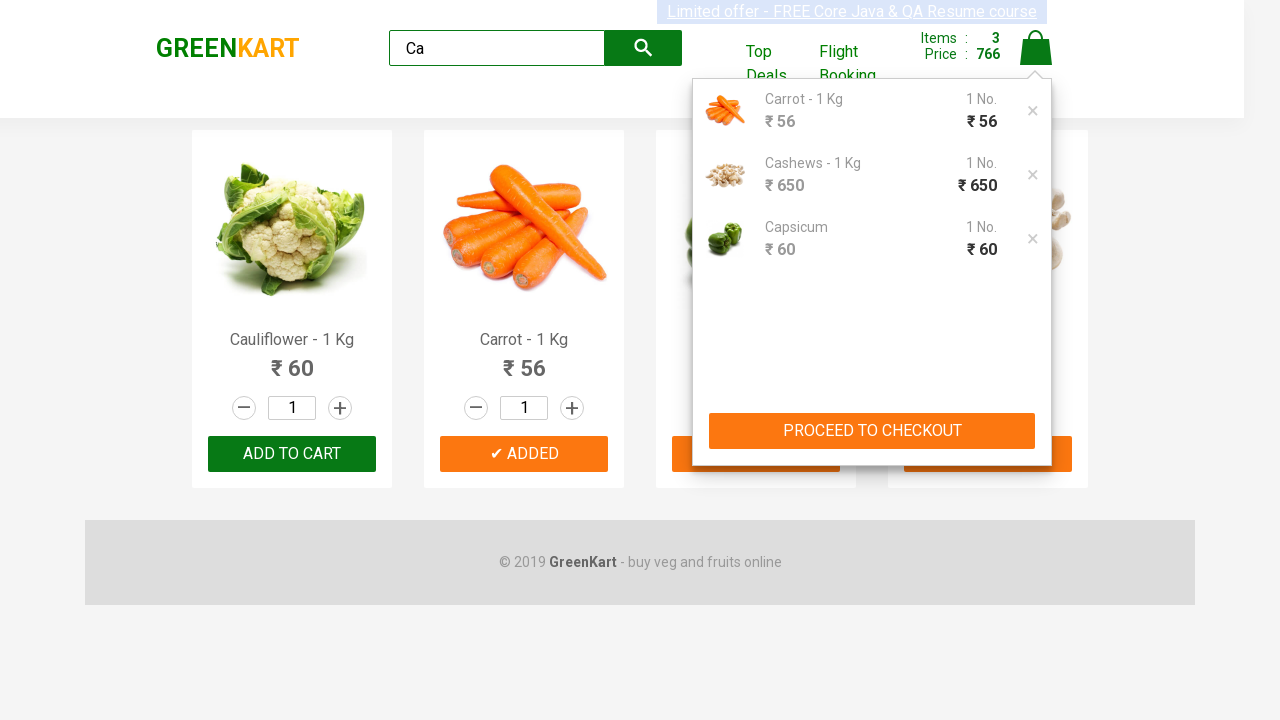

Clicked Place Order button to finalize purchase at (1036, 562) on internal:text="Place Order"i
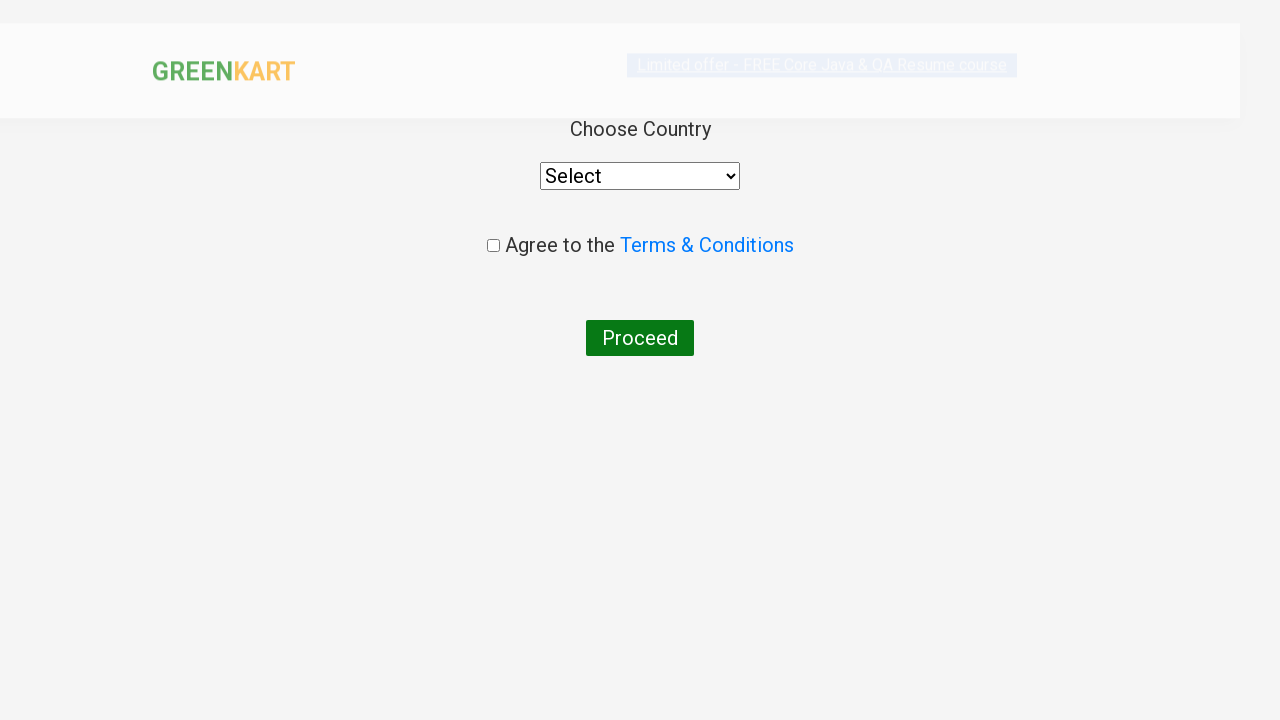

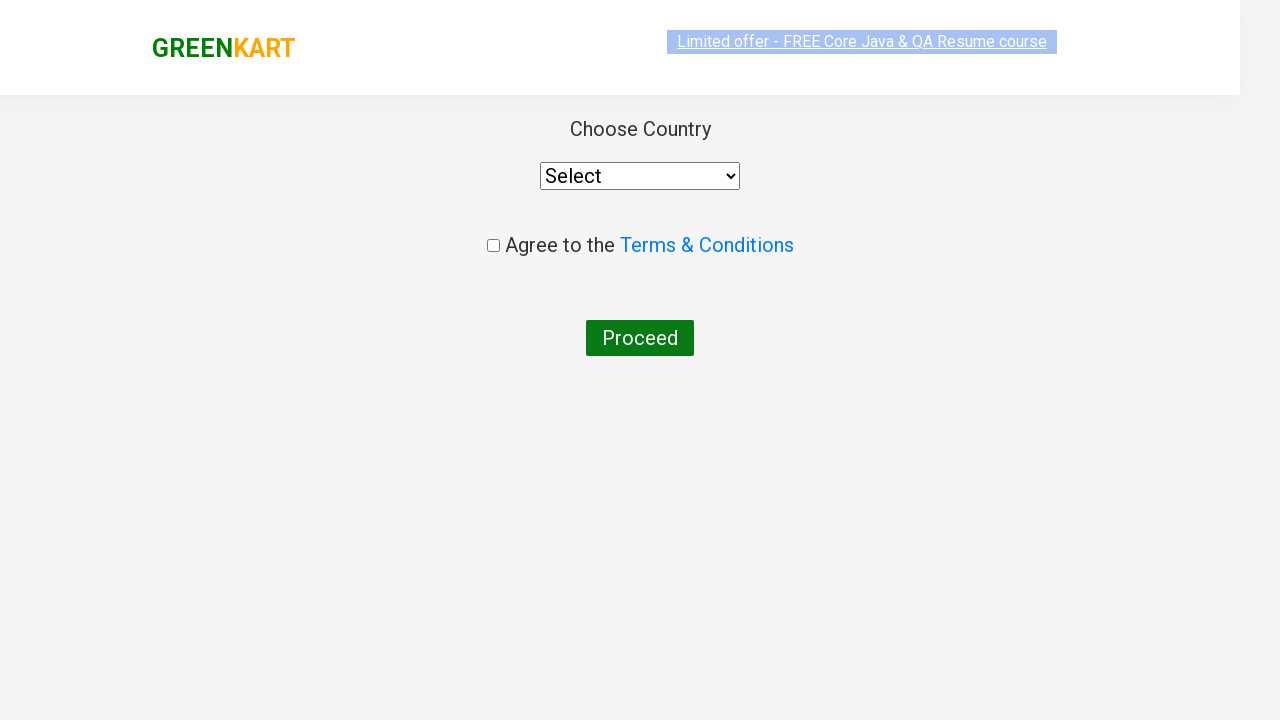